Tests interacting with a date picker popup by clicking the date of birth input field to open the calendar and selecting a specific date from the calendar widget.

Starting URL: https://demoqa.com/automation-practice-form

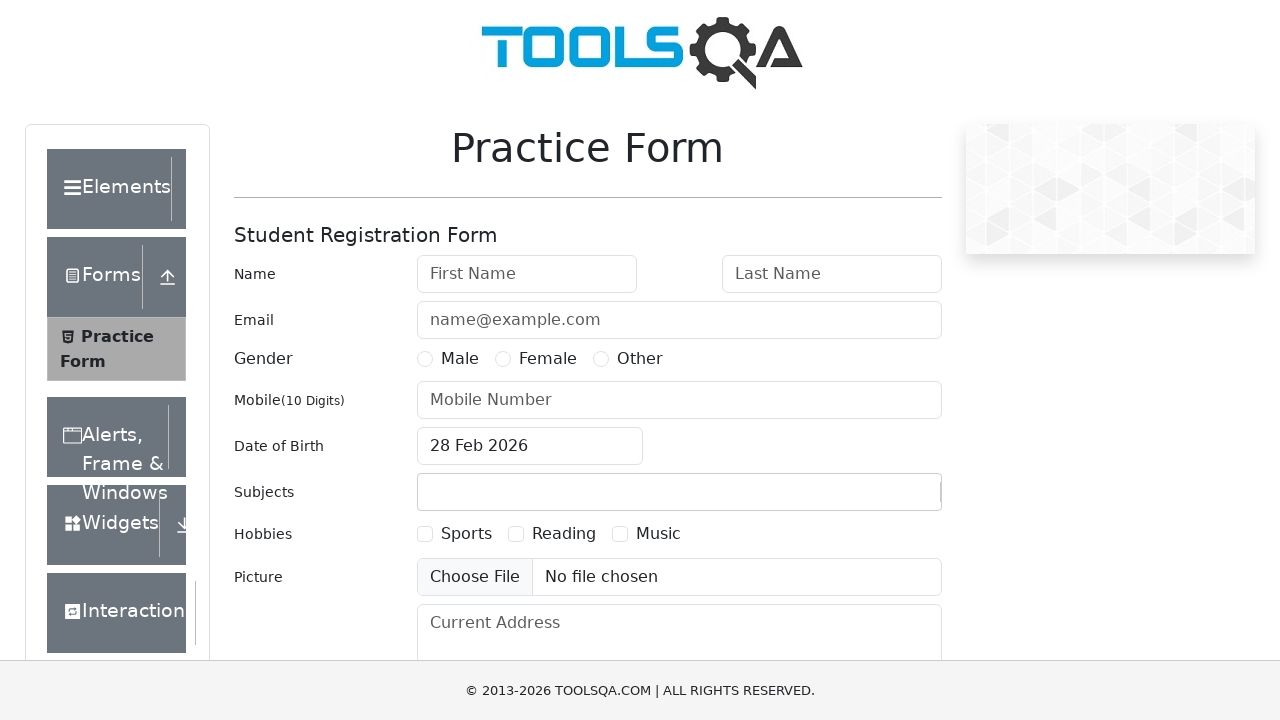

Scrolled down 200px to make date picker visible
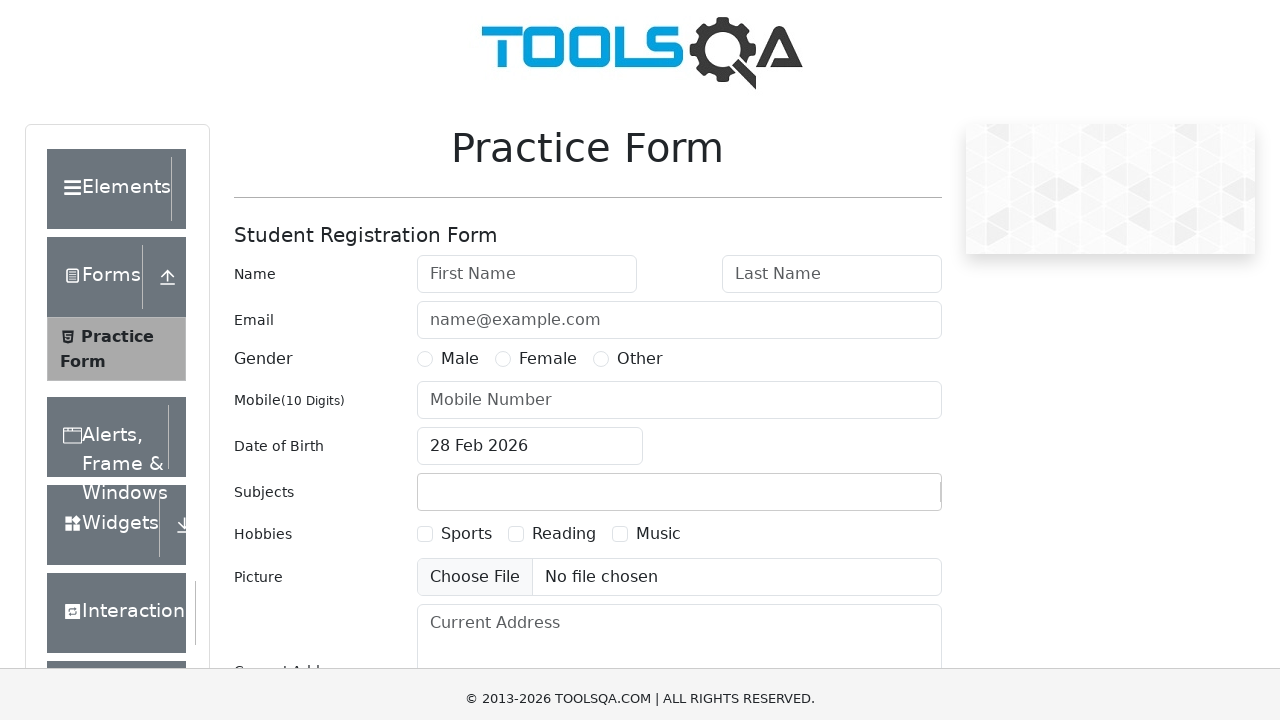

Clicked date of birth input field to open date picker popup at (530, 246) on #dateOfBirthInput
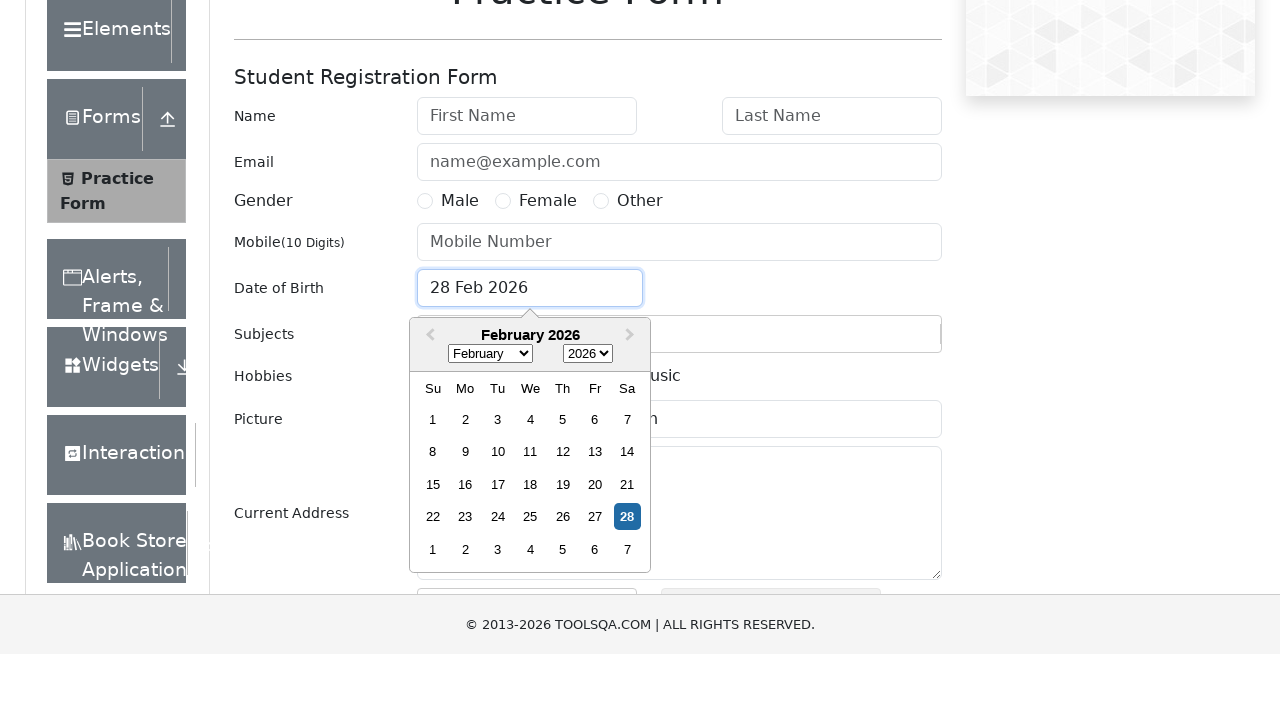

Date picker calendar widget appeared
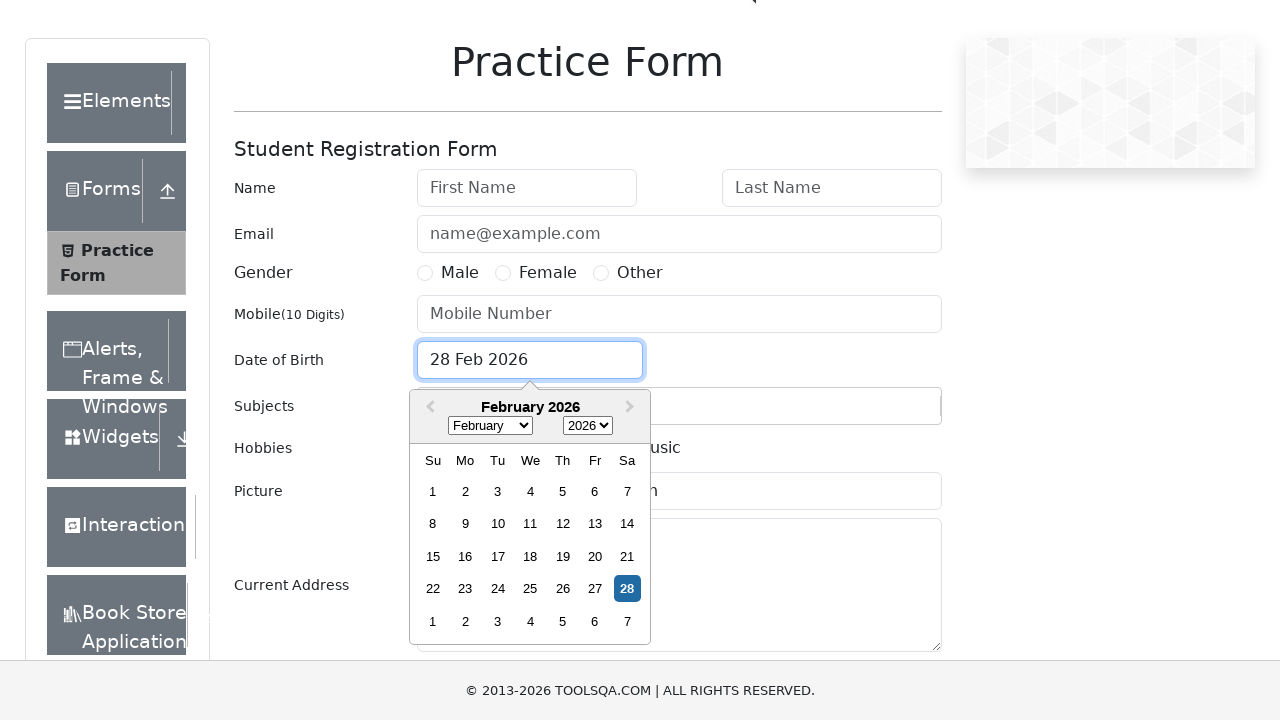

Selected October 15, 2024 from the calendar widget at (433, 556) on .react-datepicker__day--015:not(.react-datepicker__day--outside-month)
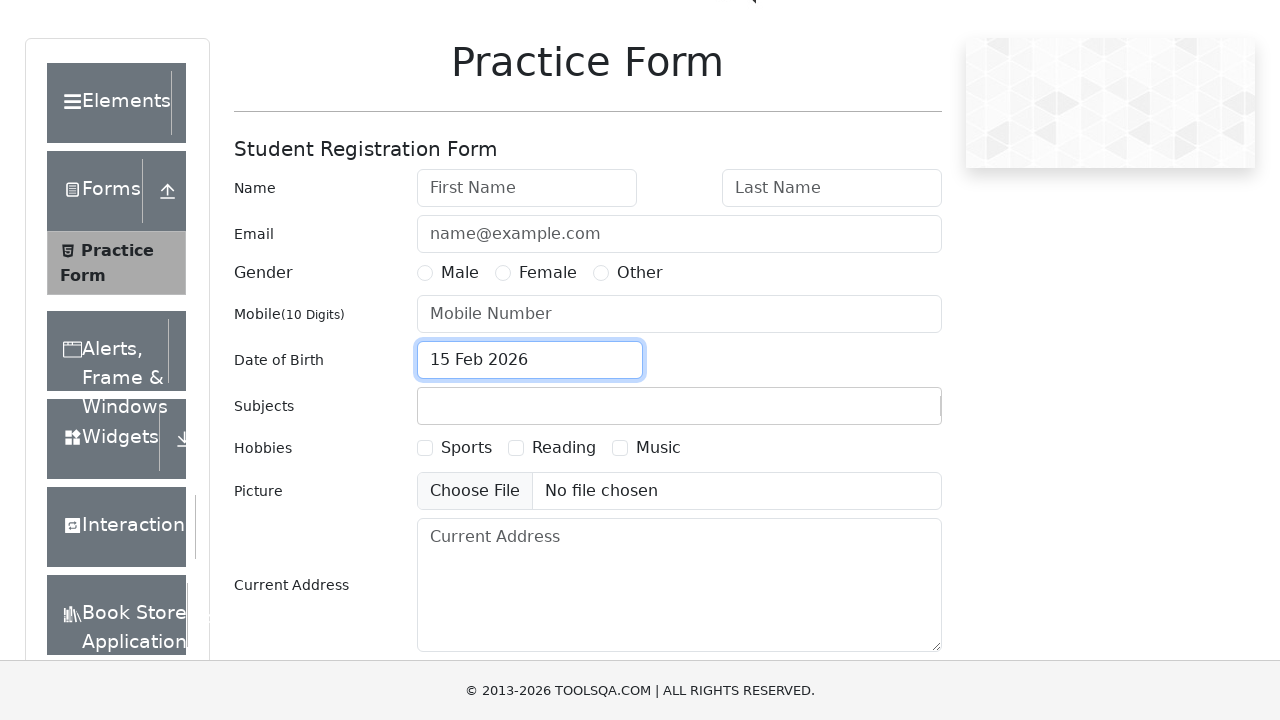

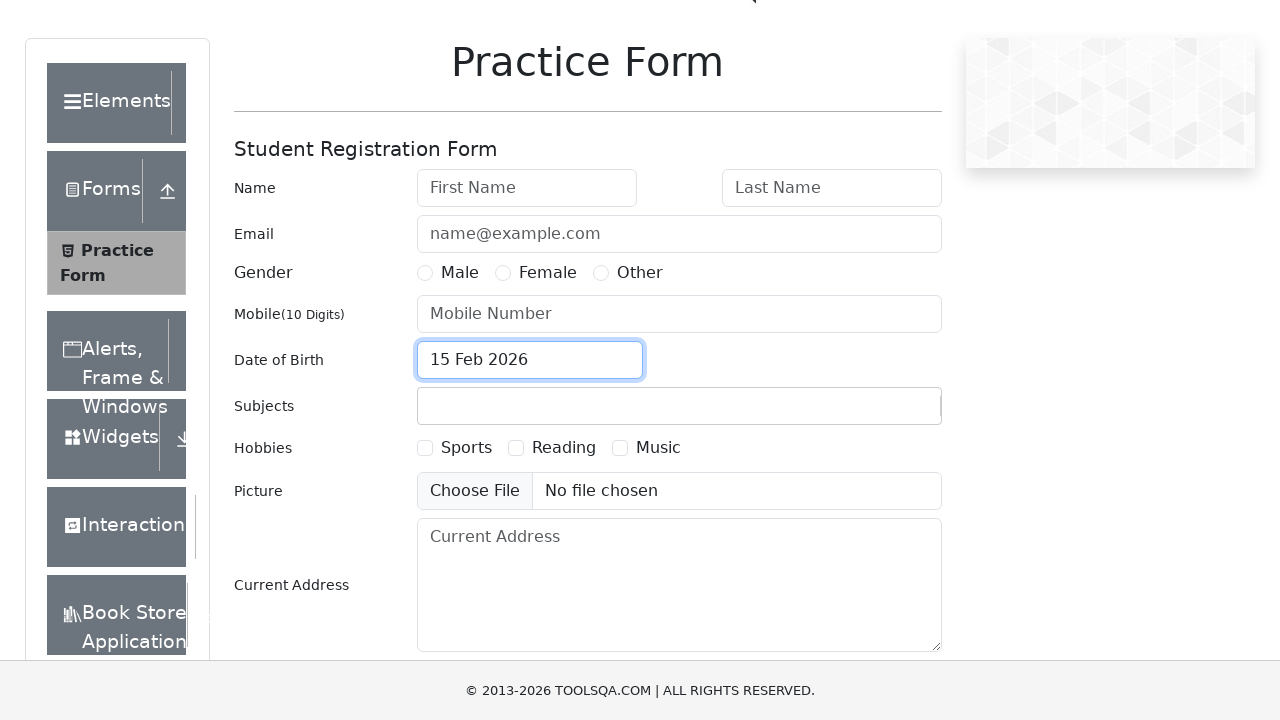